Tests a math problem form by reading two numbers, calculating their sum, selecting the result from a dropdown, and submitting the form

Starting URL: http://suninjuly.github.io/selects1.html

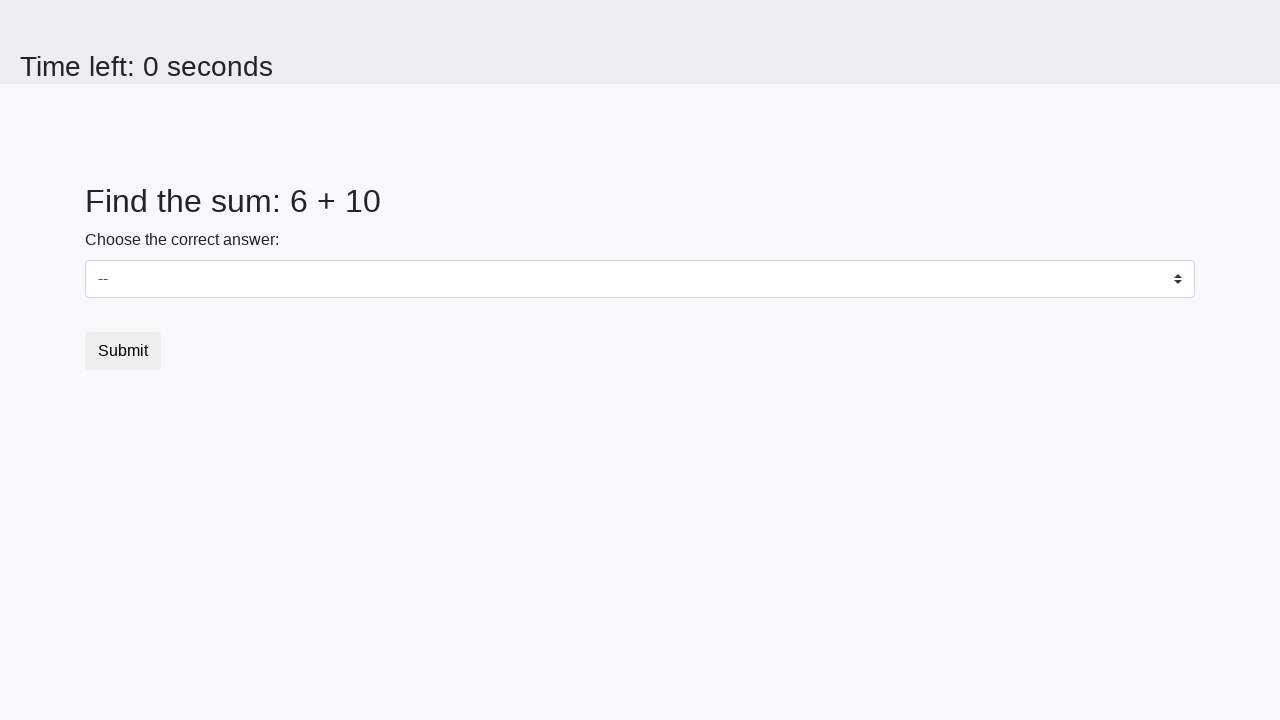

Retrieved first number from #num1 element
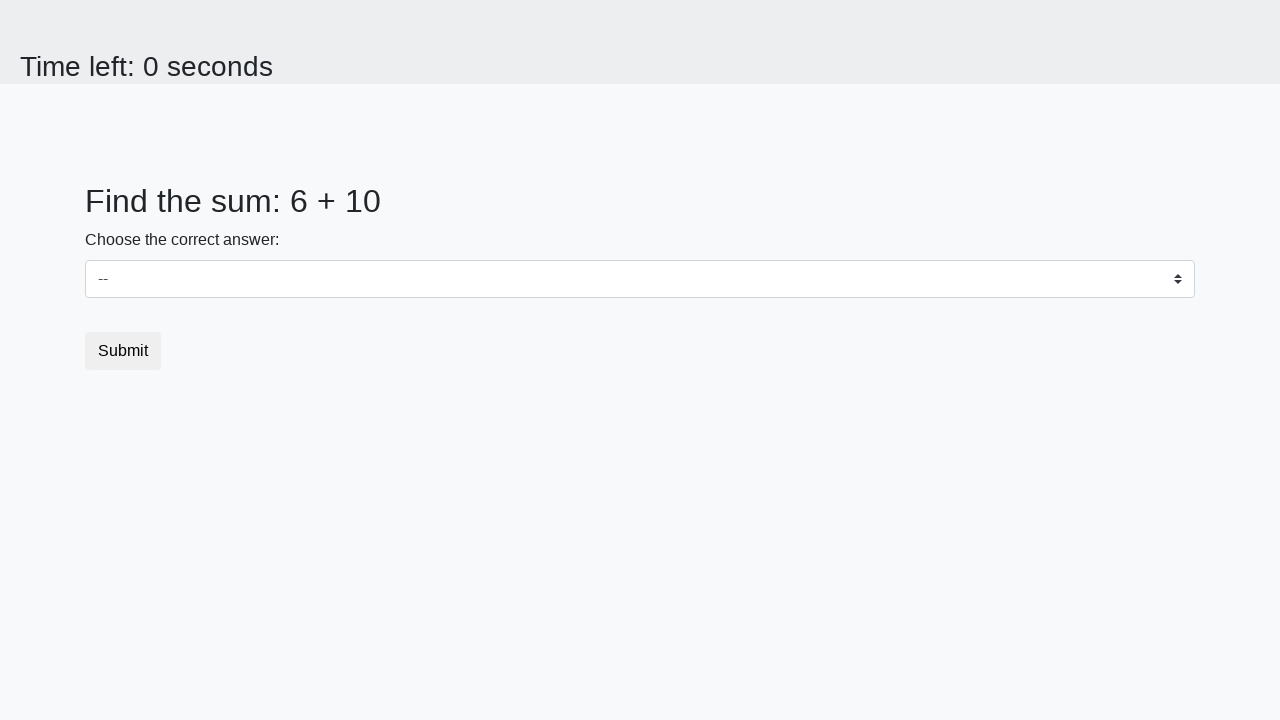

Retrieved second number from #num2 element
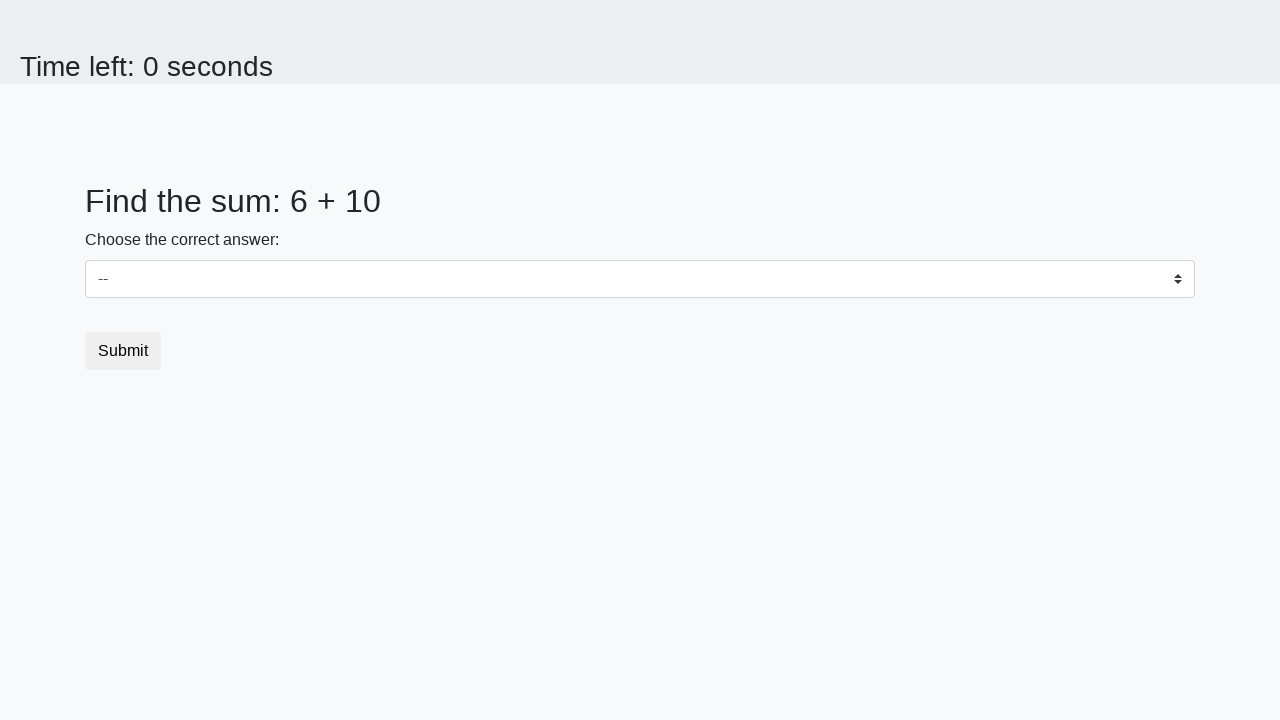

Calculated sum: 6 + 10 = 16
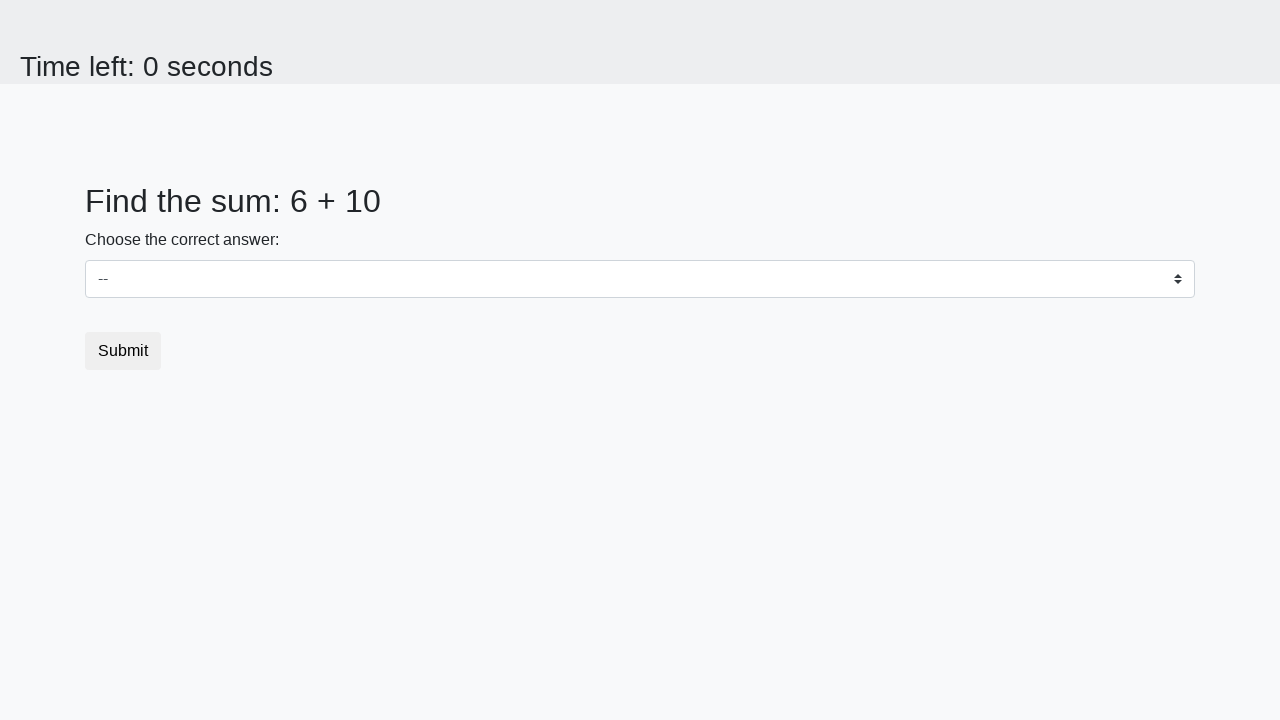

Selected calculated value '16' from dropdown on select
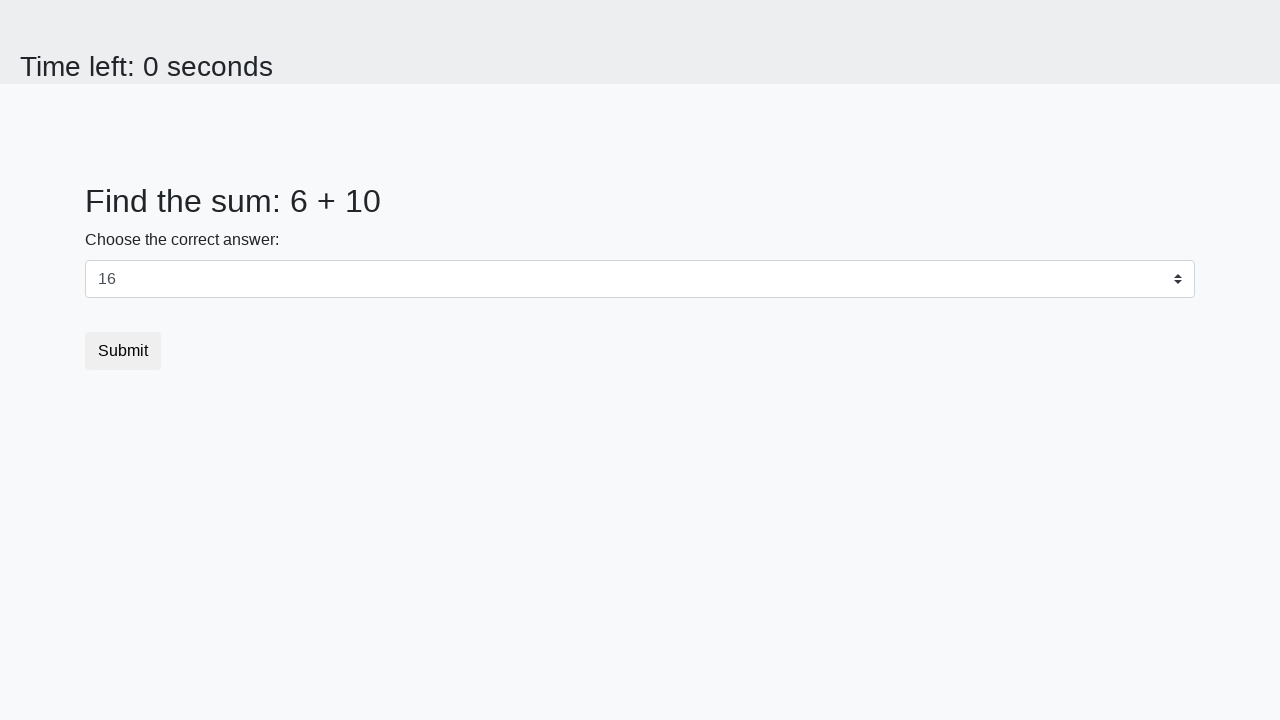

Clicked submit button to submit the form at (123, 351) on button
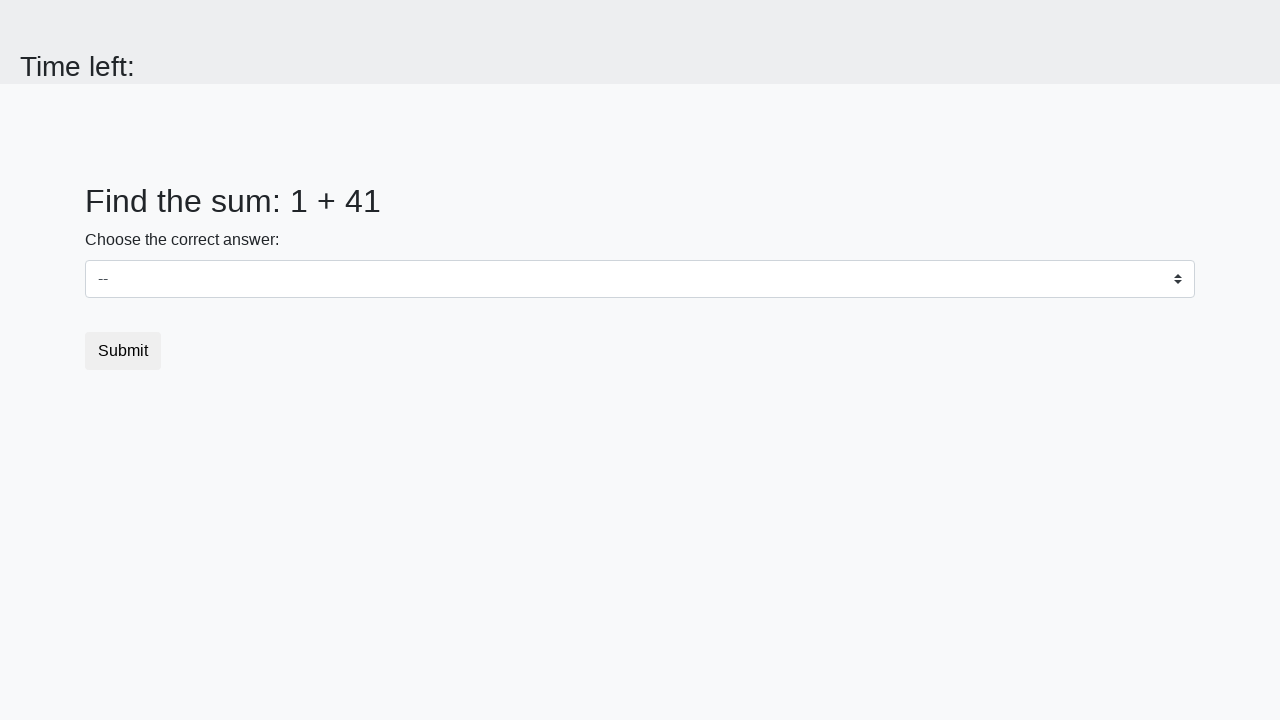

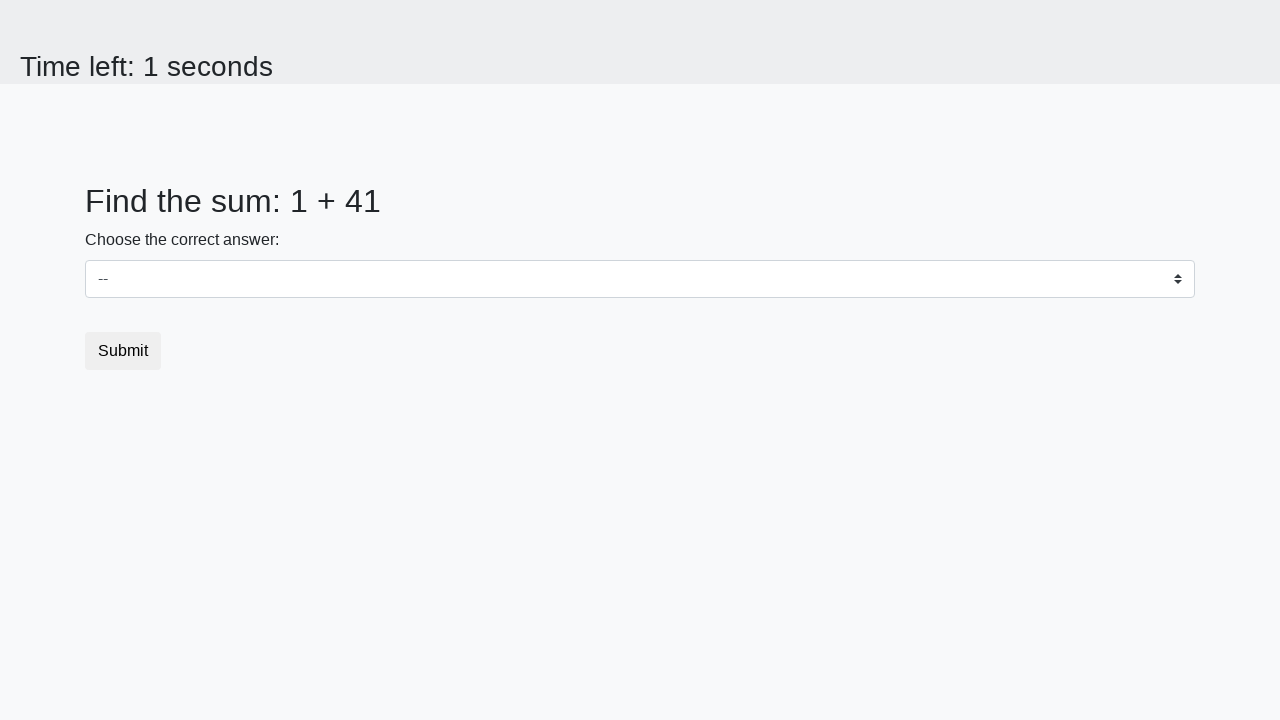